Navigates to the OrangeHRM login page and clicks on the "Forgot Password" link to test forgot password functionality

Starting URL: https://opensource-demo.orangehrmlive.com/web/index.php/auth/login

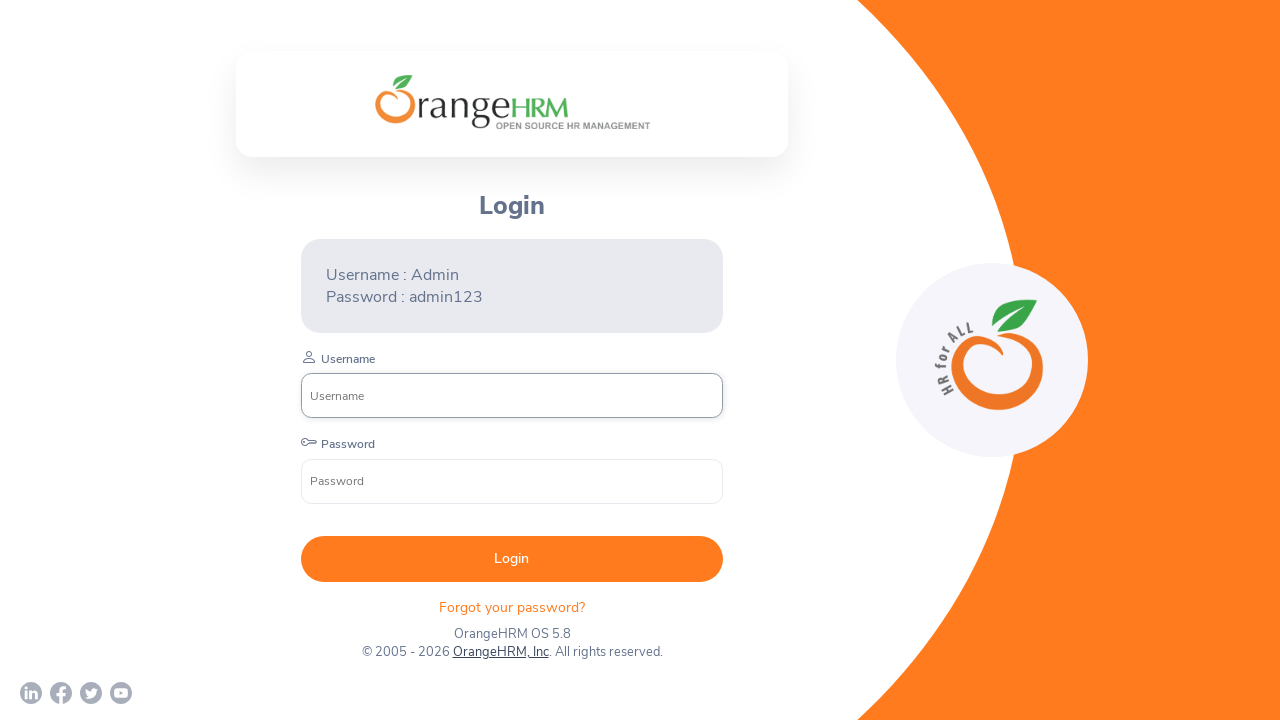

Waited for page to reach domcontentloaded state
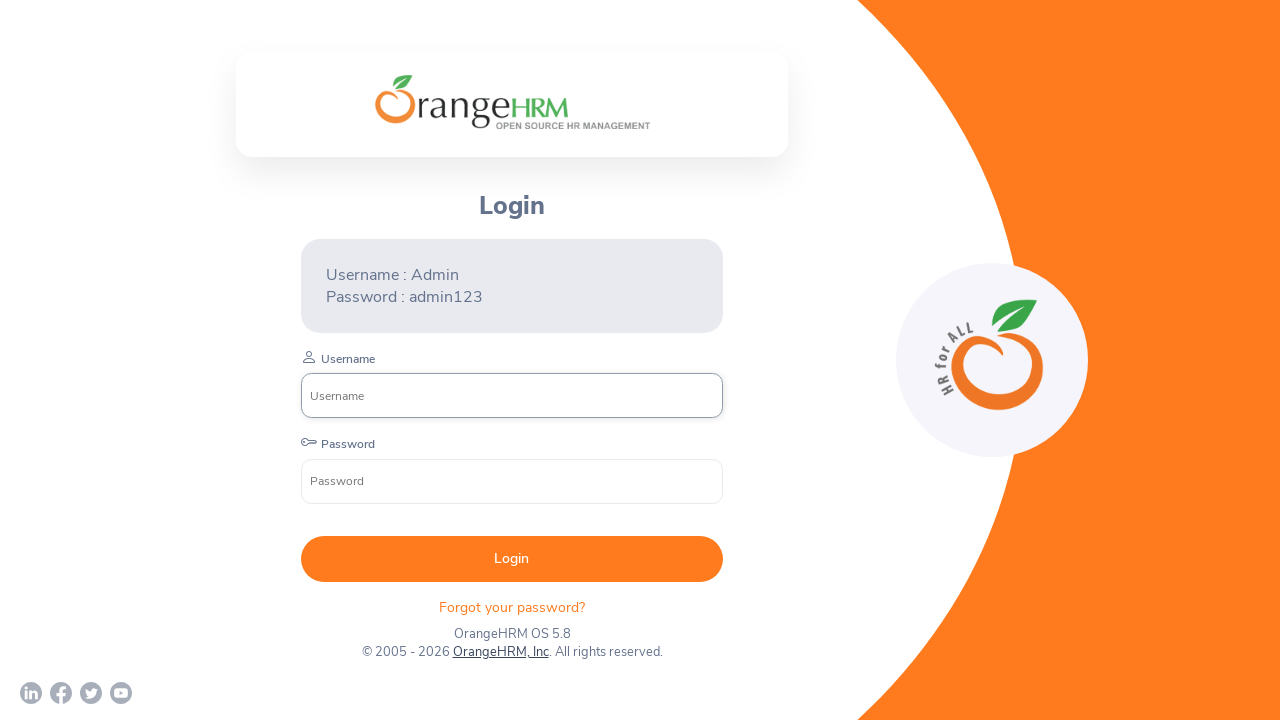

Waited for Forgot Password link to appear on login page
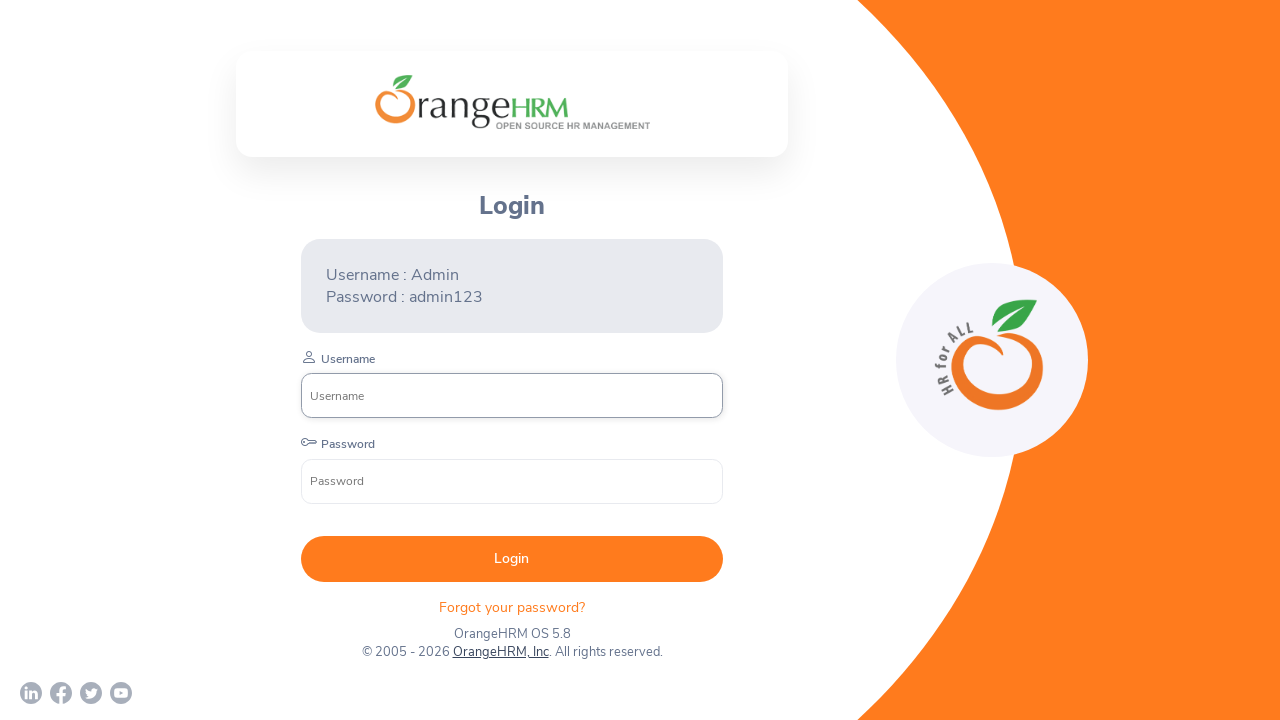

Clicked the Forgot Password link at (512, 607) on p.orangehrm-login-forgot-header
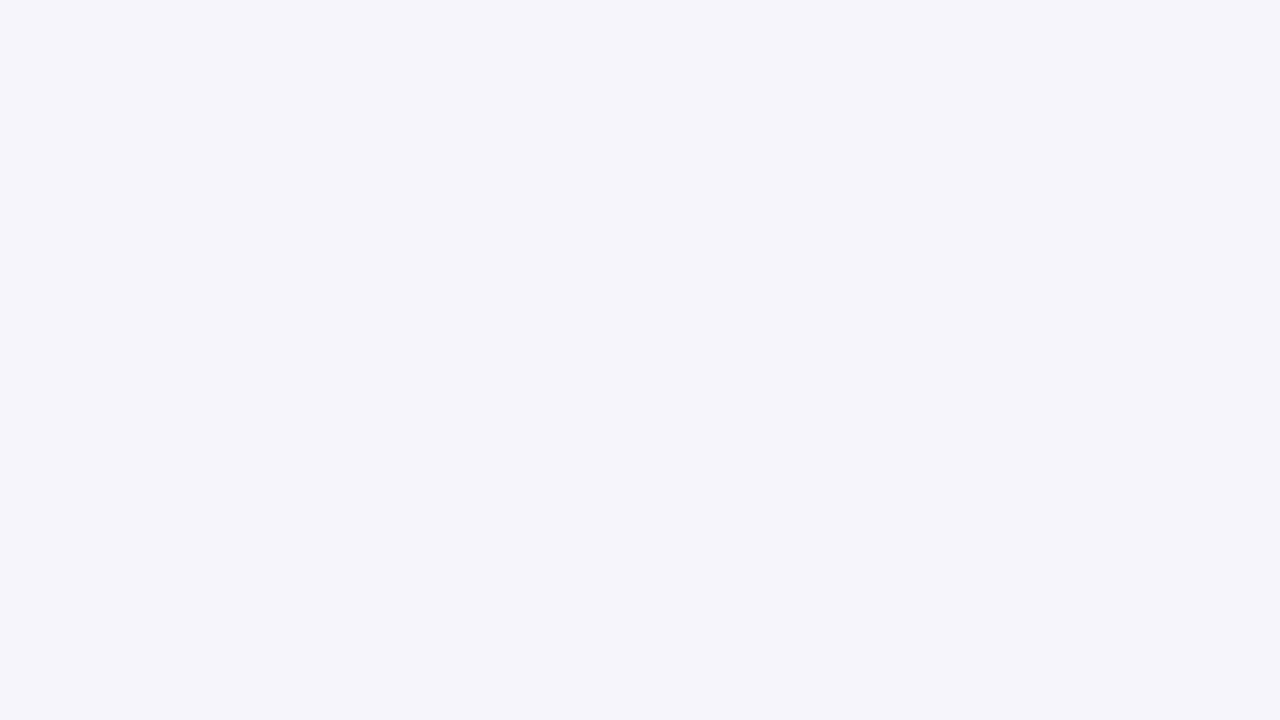

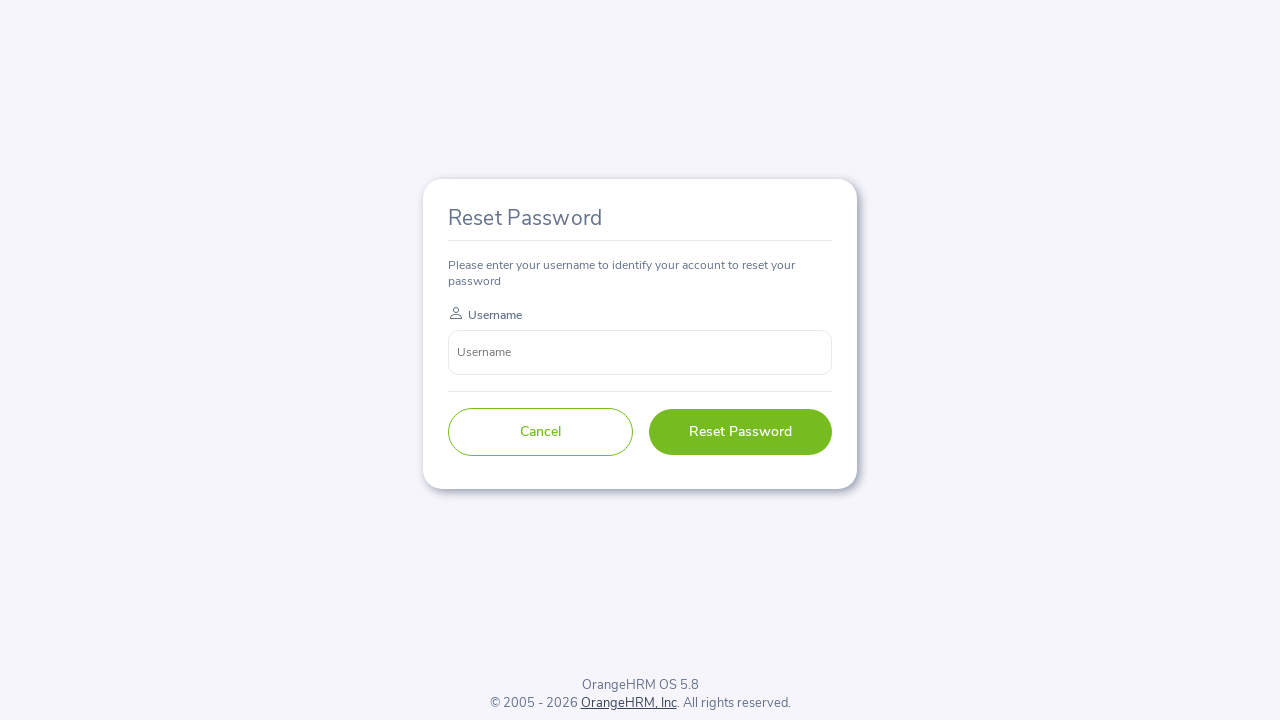